Tests the progress bar functionality by starting the progress bar, waiting until it reaches 75%, then stopping it and verifying the result

Starting URL: http://uitestingplayground.com/progressbar

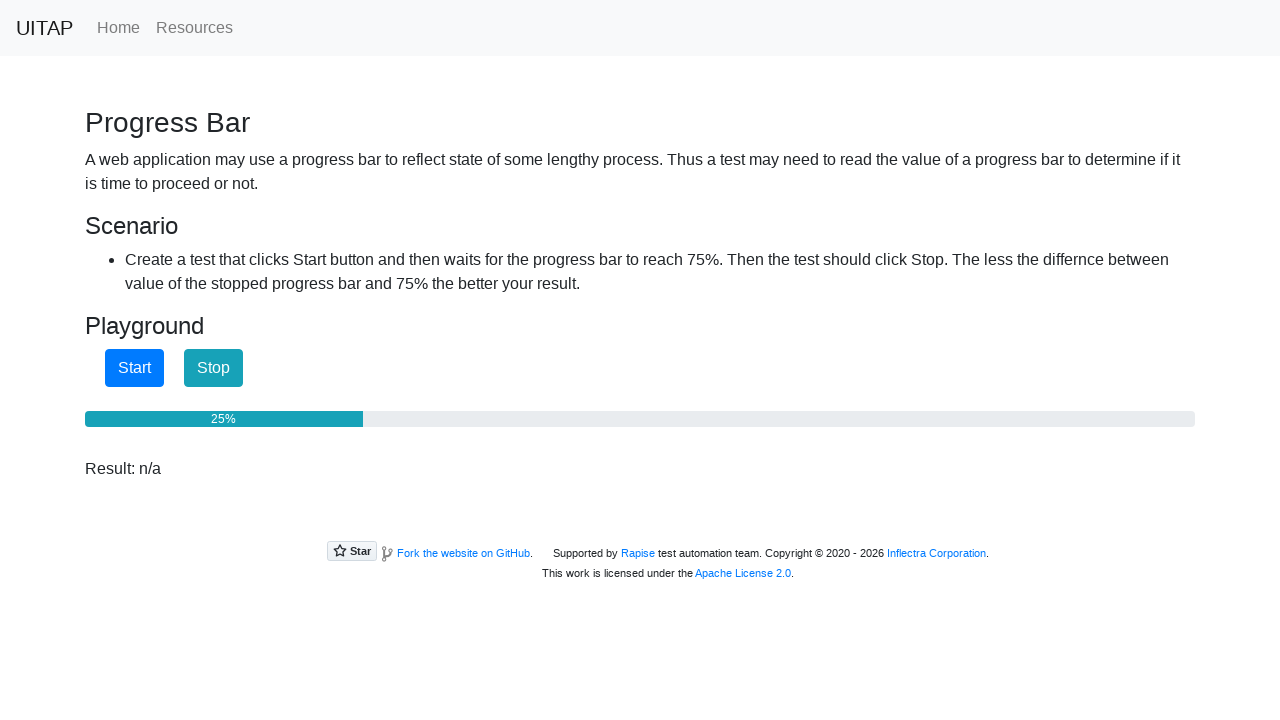

Clicked start button to begin the progress bar at (134, 368) on #startButton
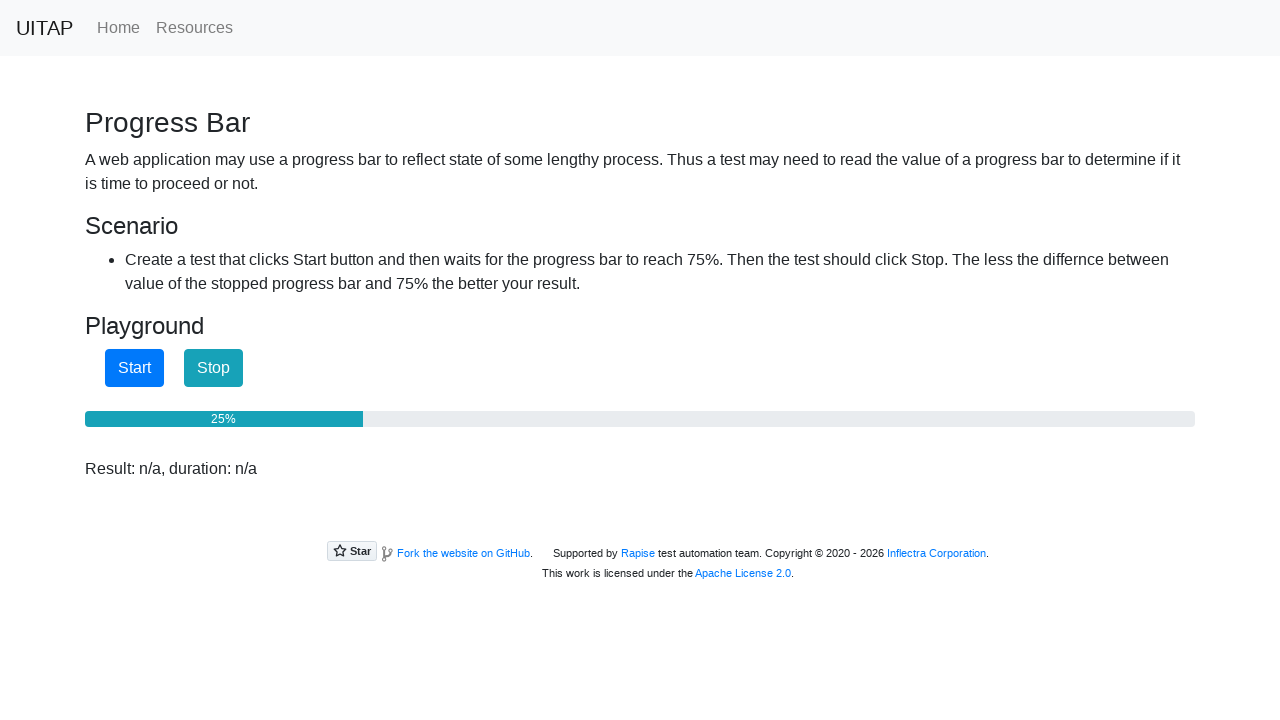

Progress bar reached 75%
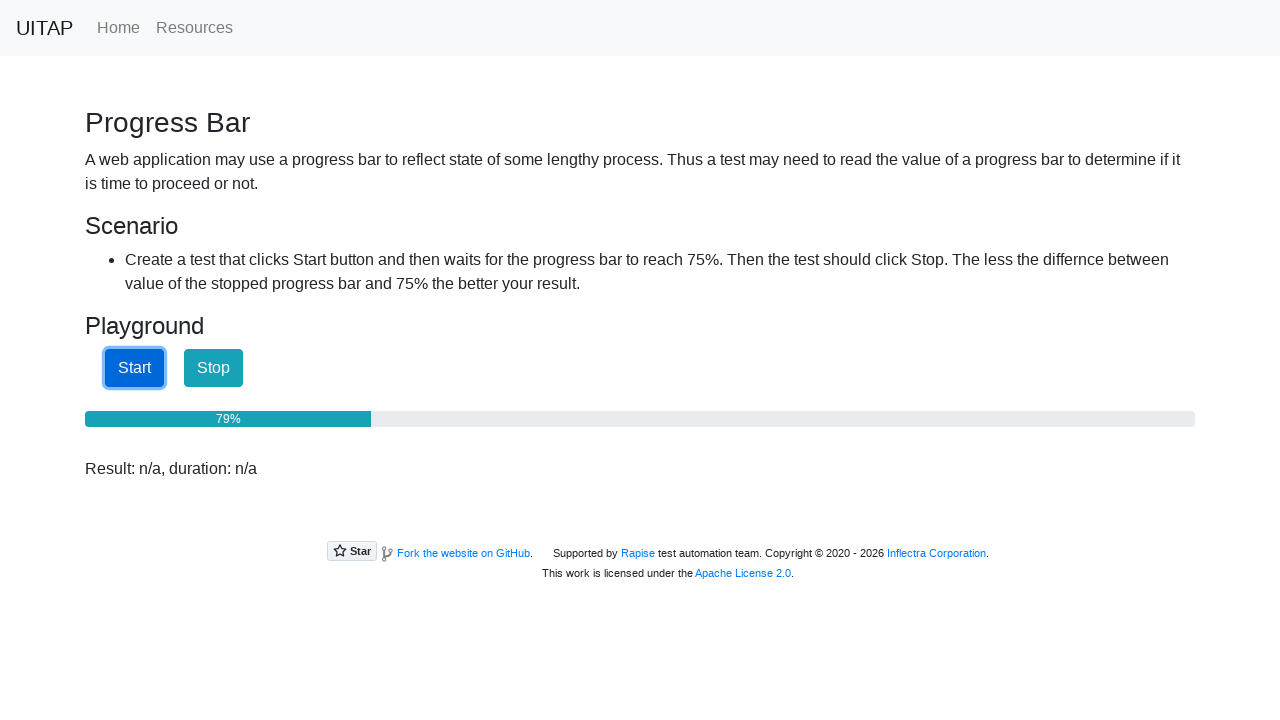

Clicked stop button to halt the progress bar at (214, 368) on #stopButton
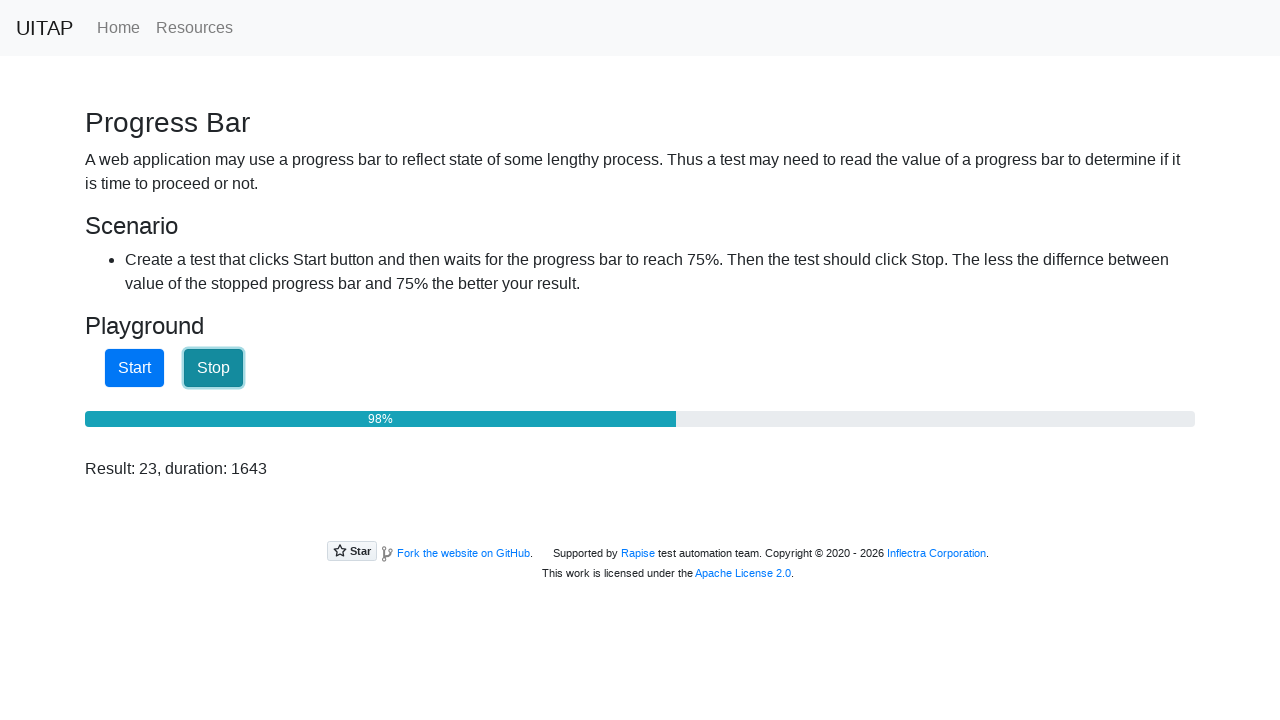

Result element displayed after stopping progress bar
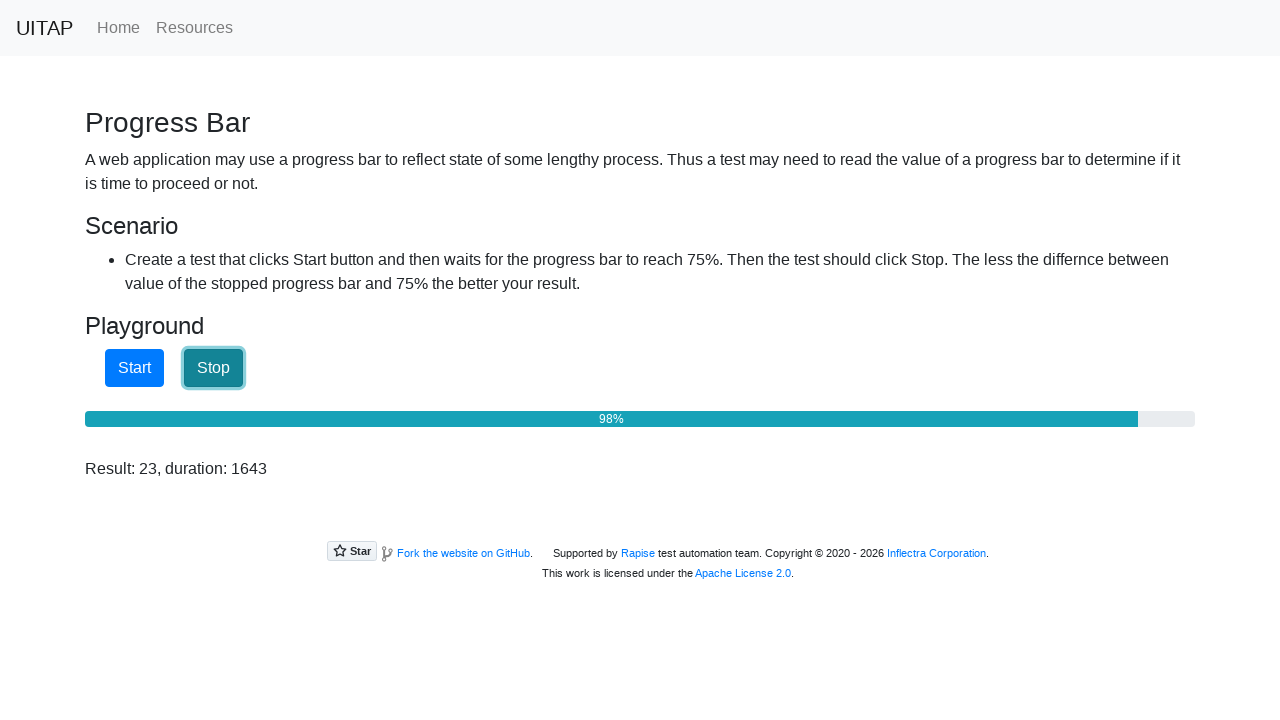

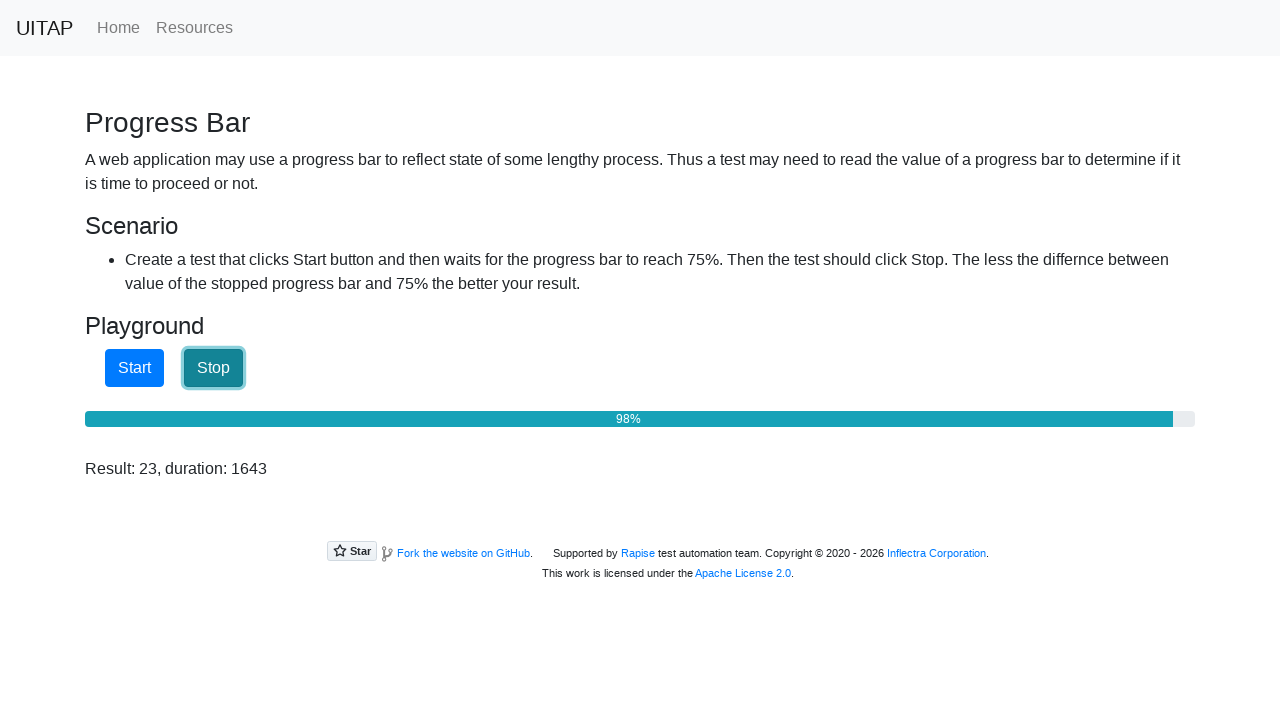